Navigates to the Rahul Shetty Academy Automation Practice page and waits for it to load.

Starting URL: https://rahulshettyacademy.com/AutomationPractice/

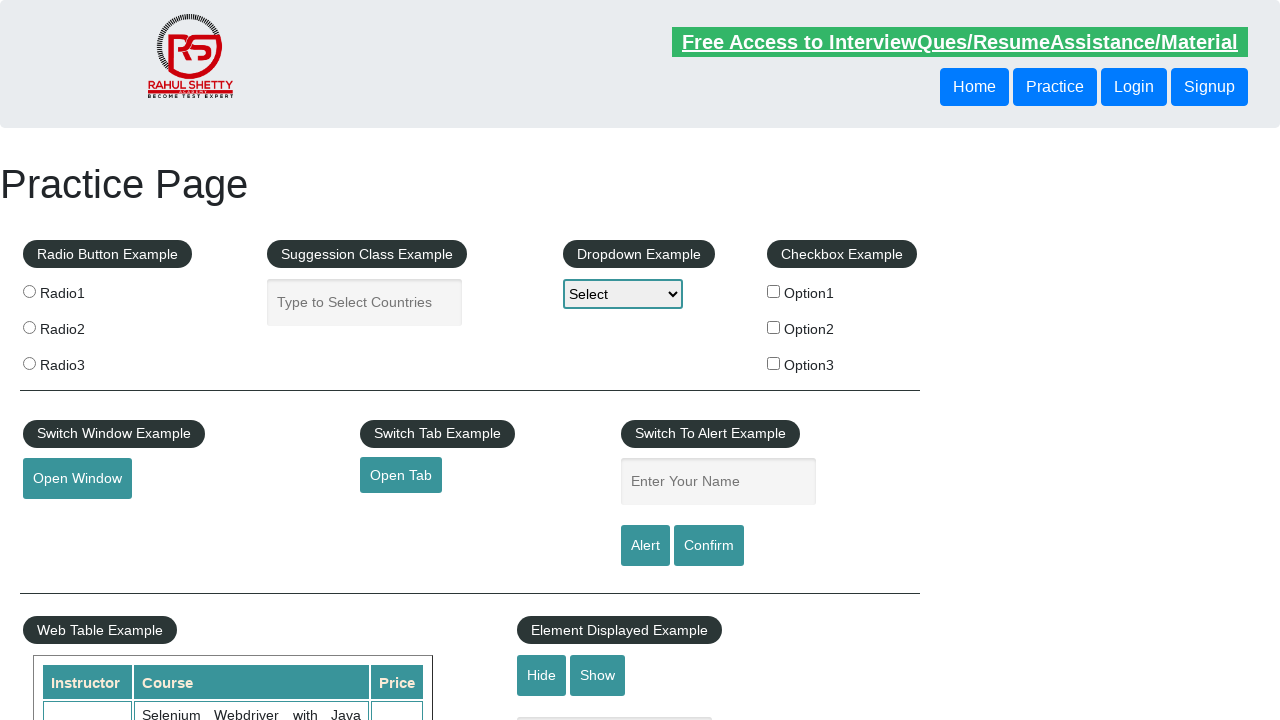

Navigated to Rahul Shetty Academy Automation Practice page
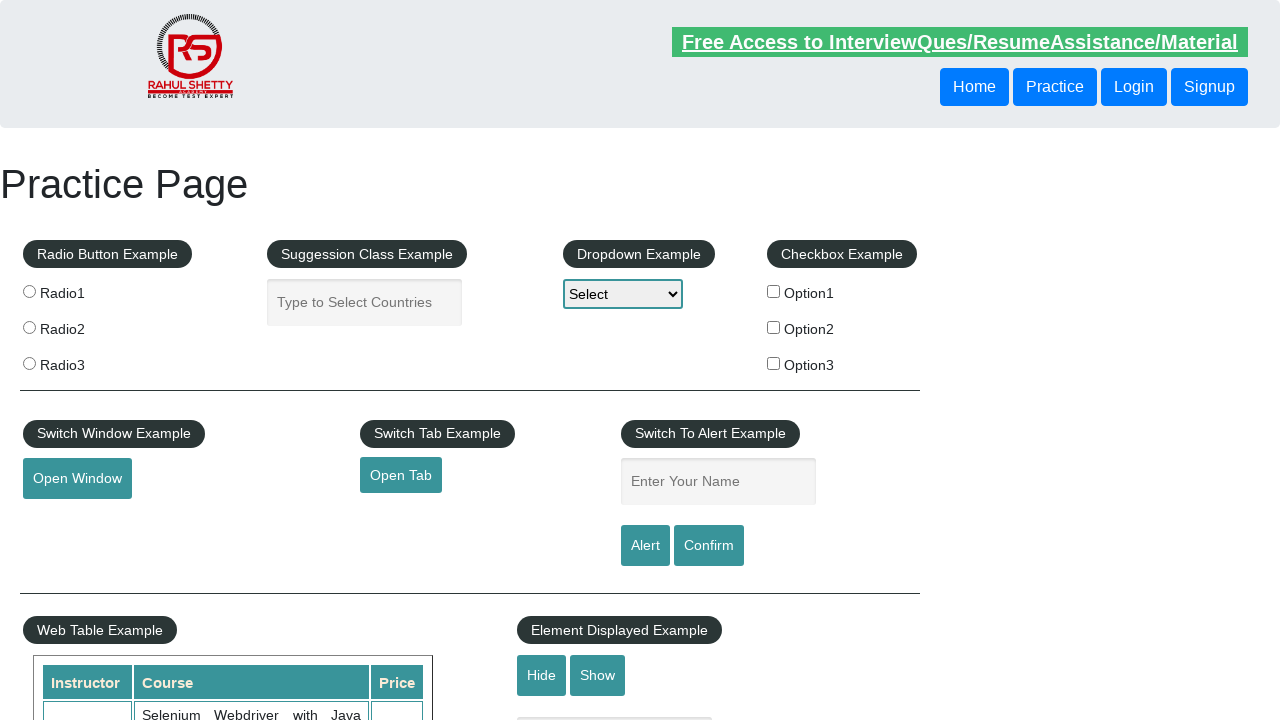

Page fully loaded - DOM content ready
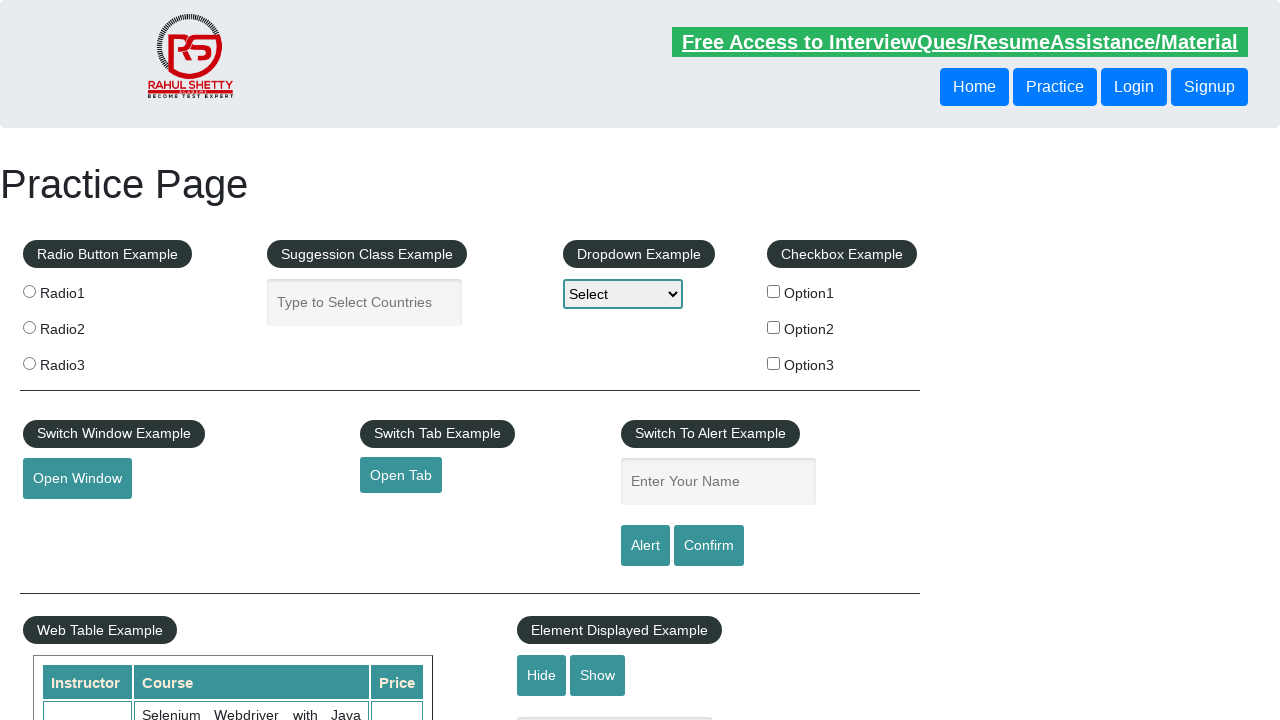

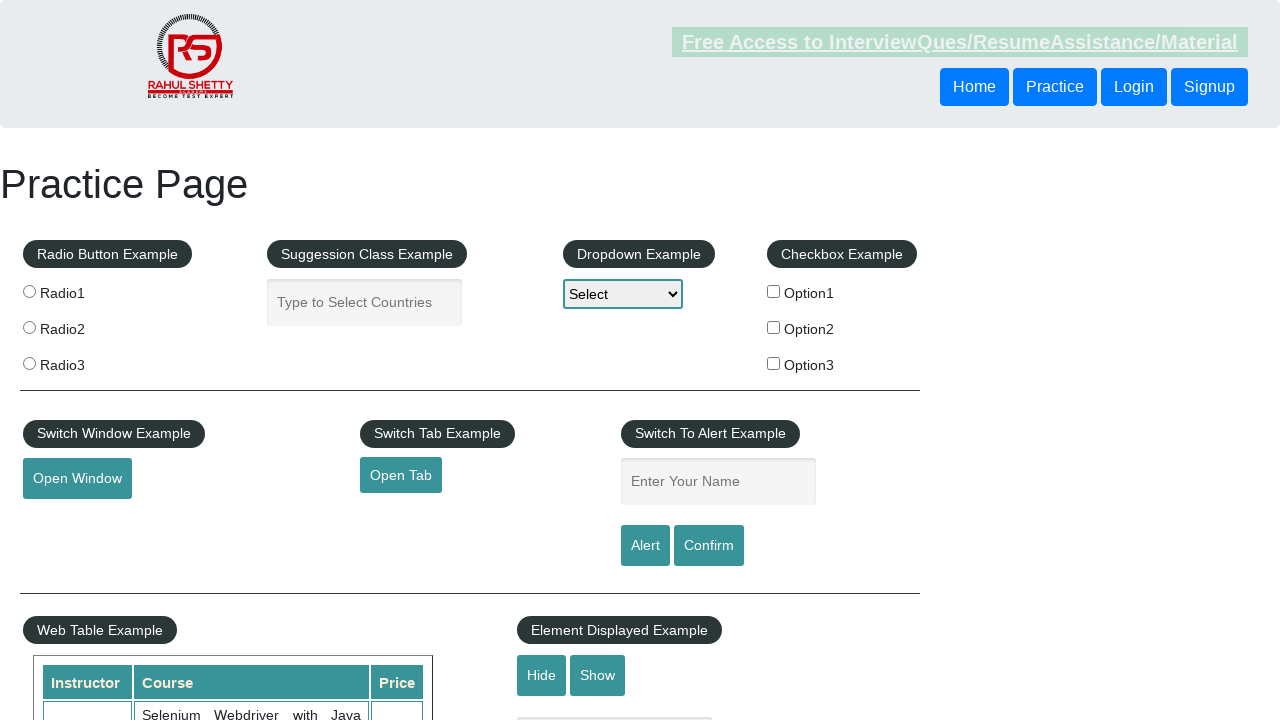